Tests form filling on OrangeHRM trial signup page by entering name, phone number, and email fields

Starting URL: https://www.orangehrm.com/orangehrm-30-day-trial/

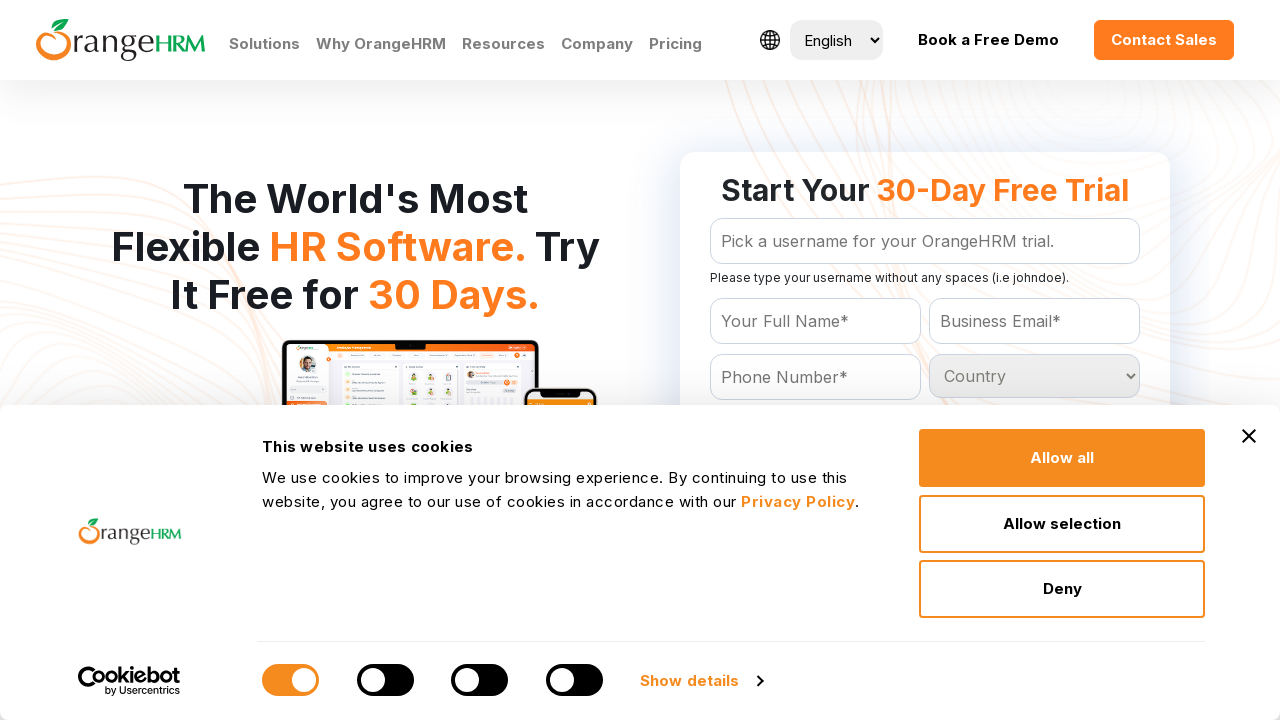

Filled first name field with 'Himanshu' on #Form_getForm_Name
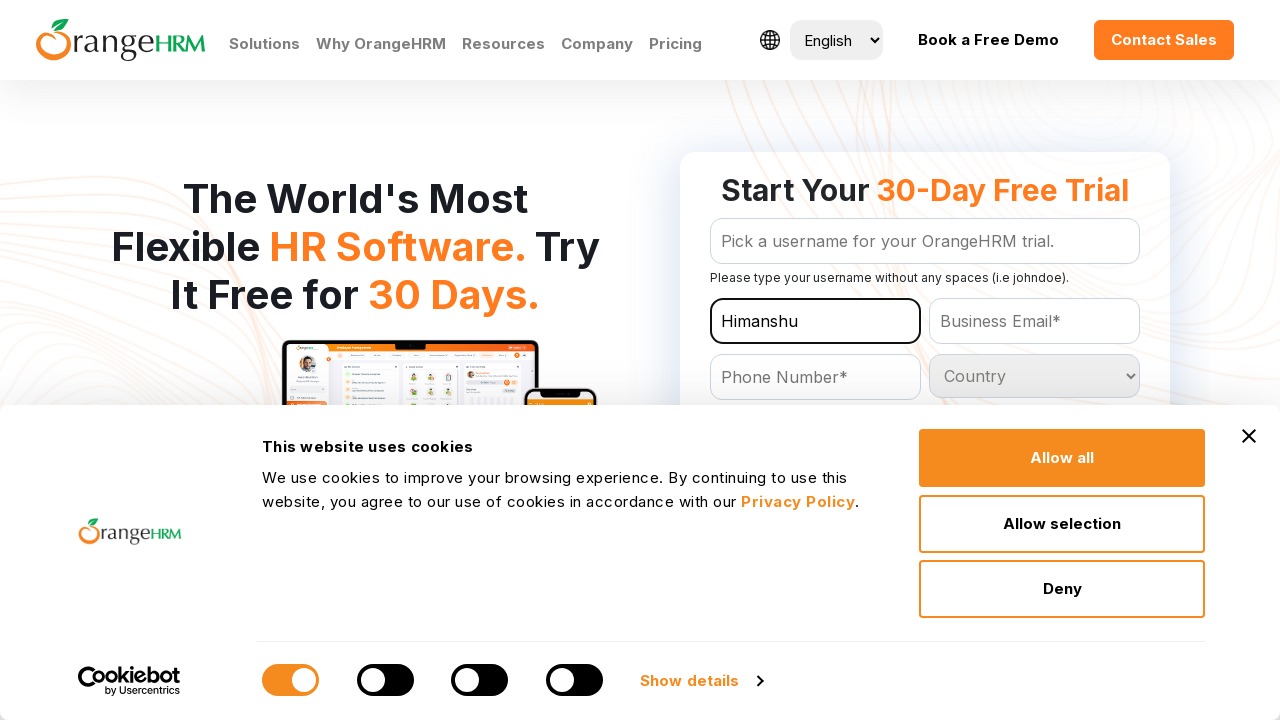

Filled phone number field with '9876543210' on #Form_getForm_Contact
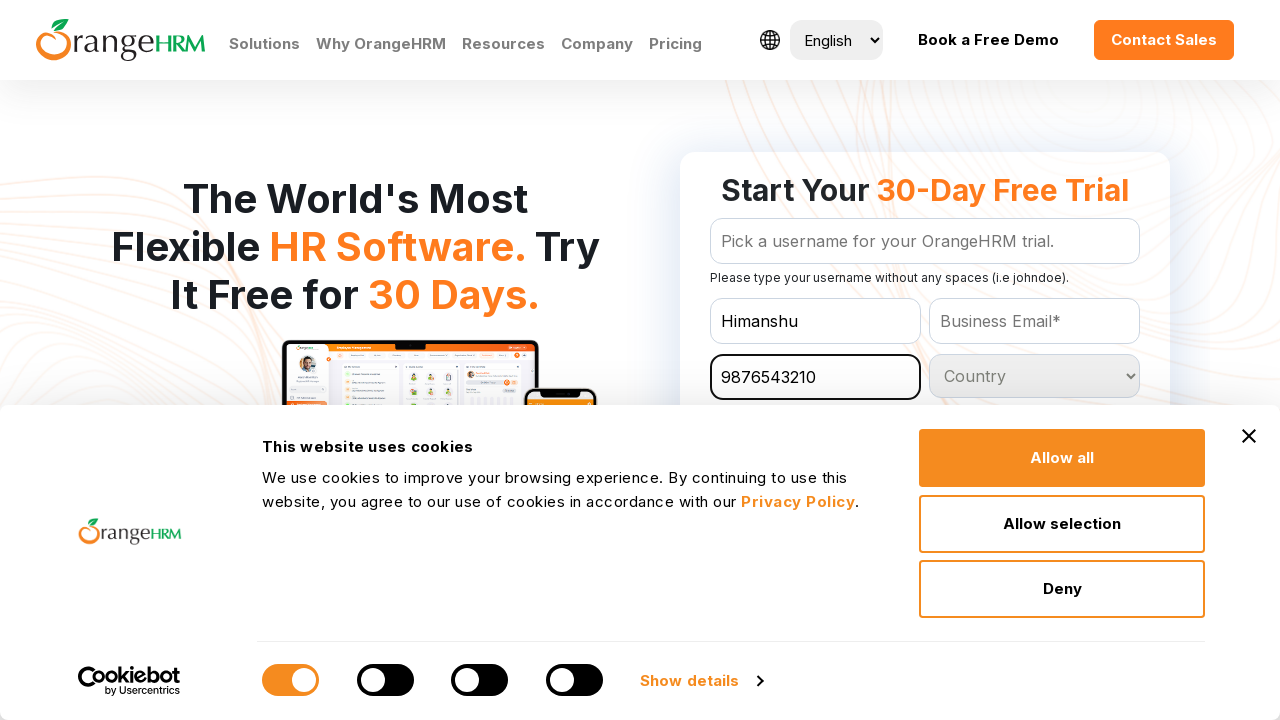

Filled email field with 'himanshu.test@gmail.com' on #Form_getForm_Email
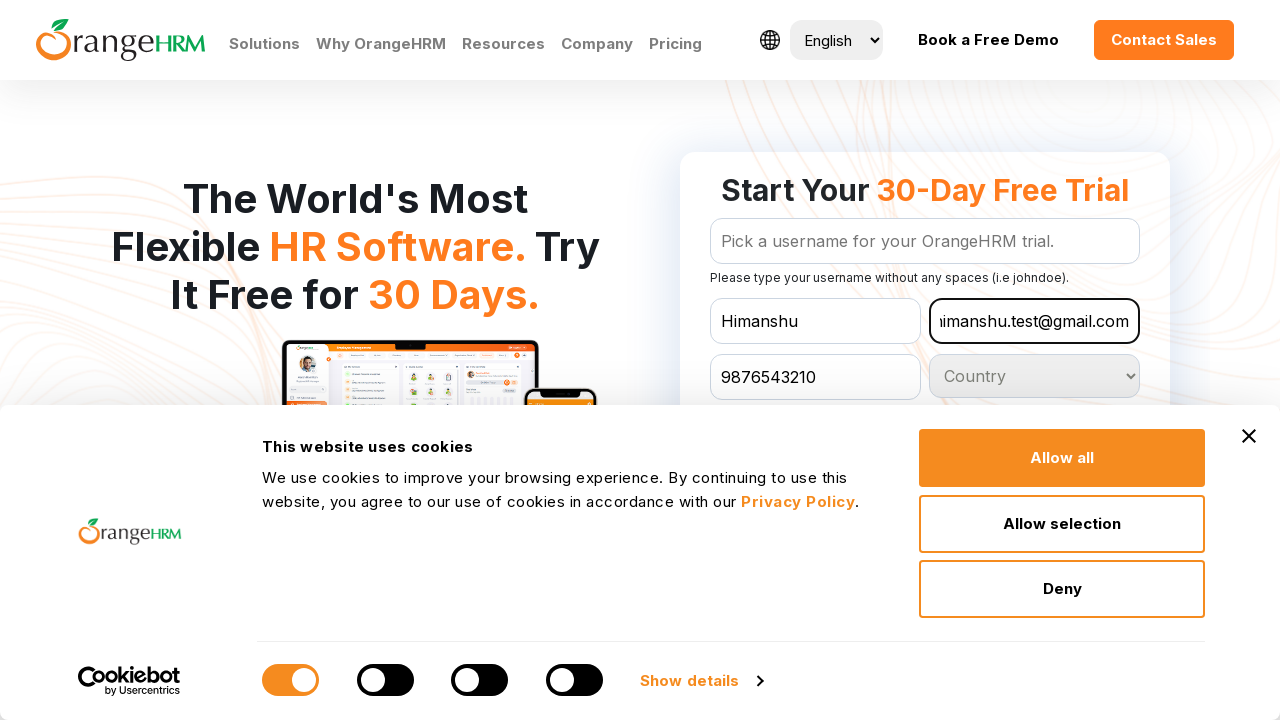

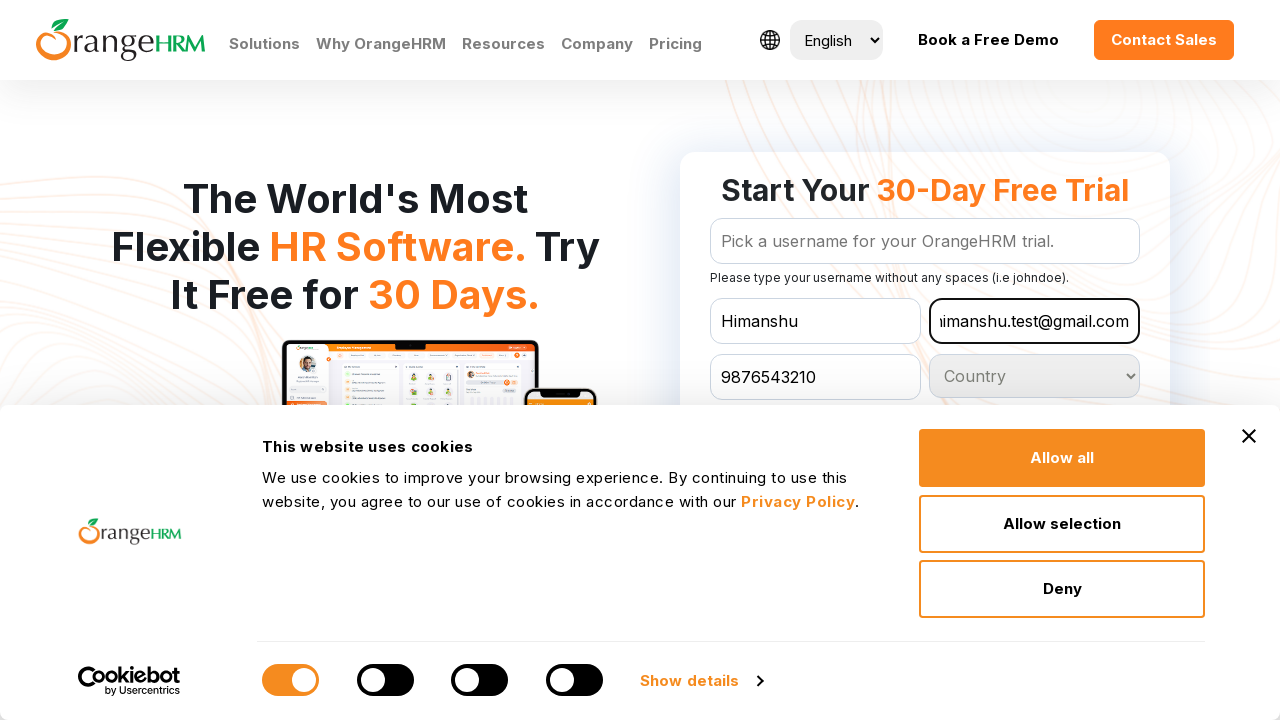